Tests handling a confirm JavaScript alert by clicking the button and dismissing (canceling) the confirmation dialog

Starting URL: https://v1.training-support.net/selenium/javascript-alerts

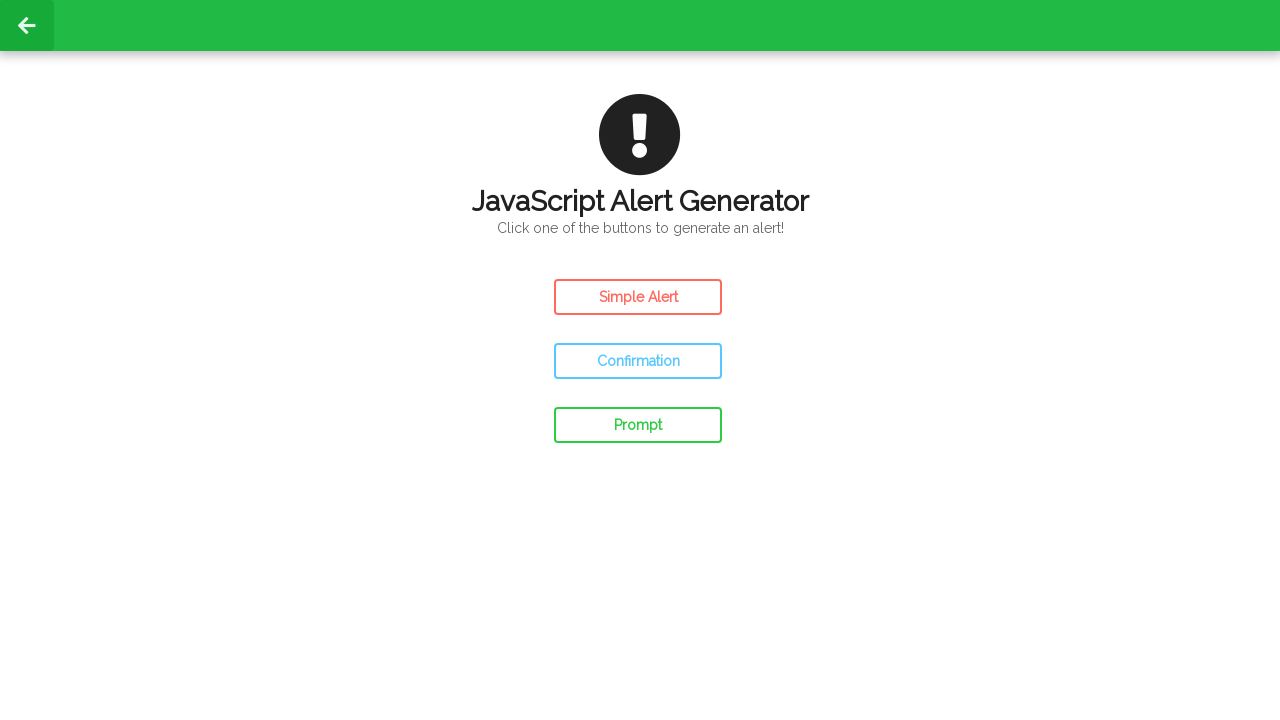

Set up dialog handler to dismiss confirmation alerts
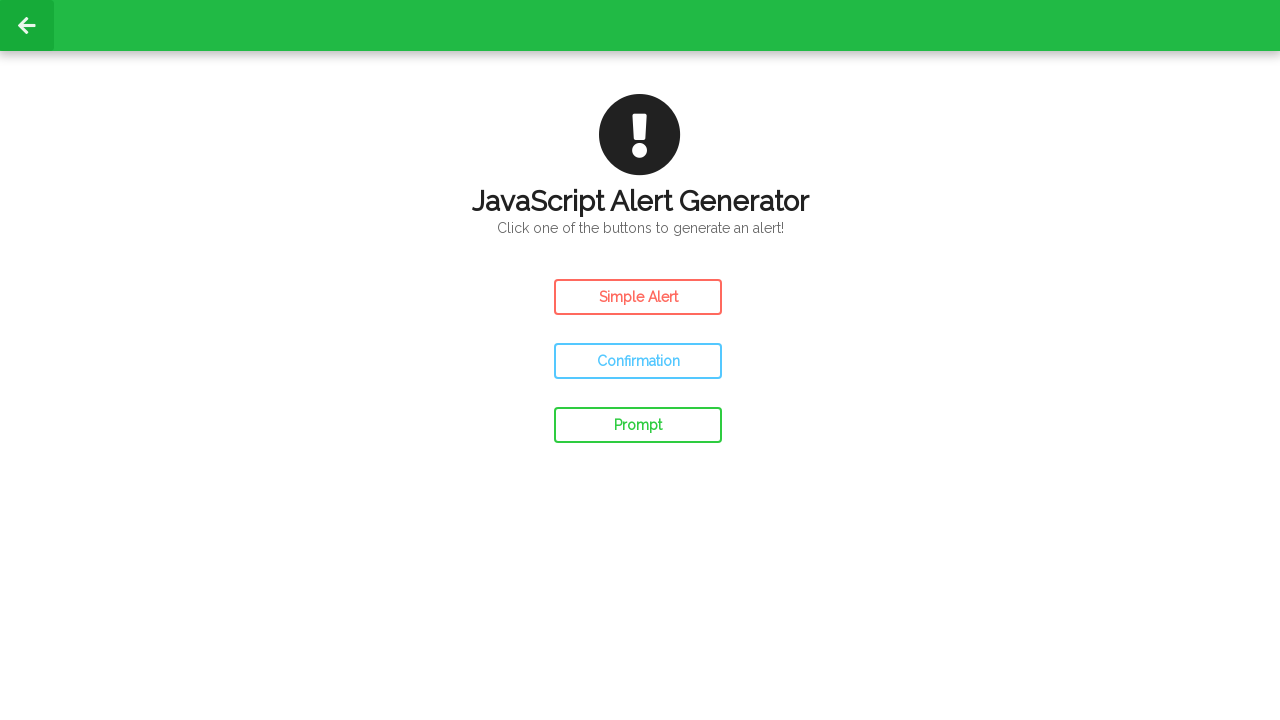

Clicked the Confirm Alert button at (638, 361) on #confirm
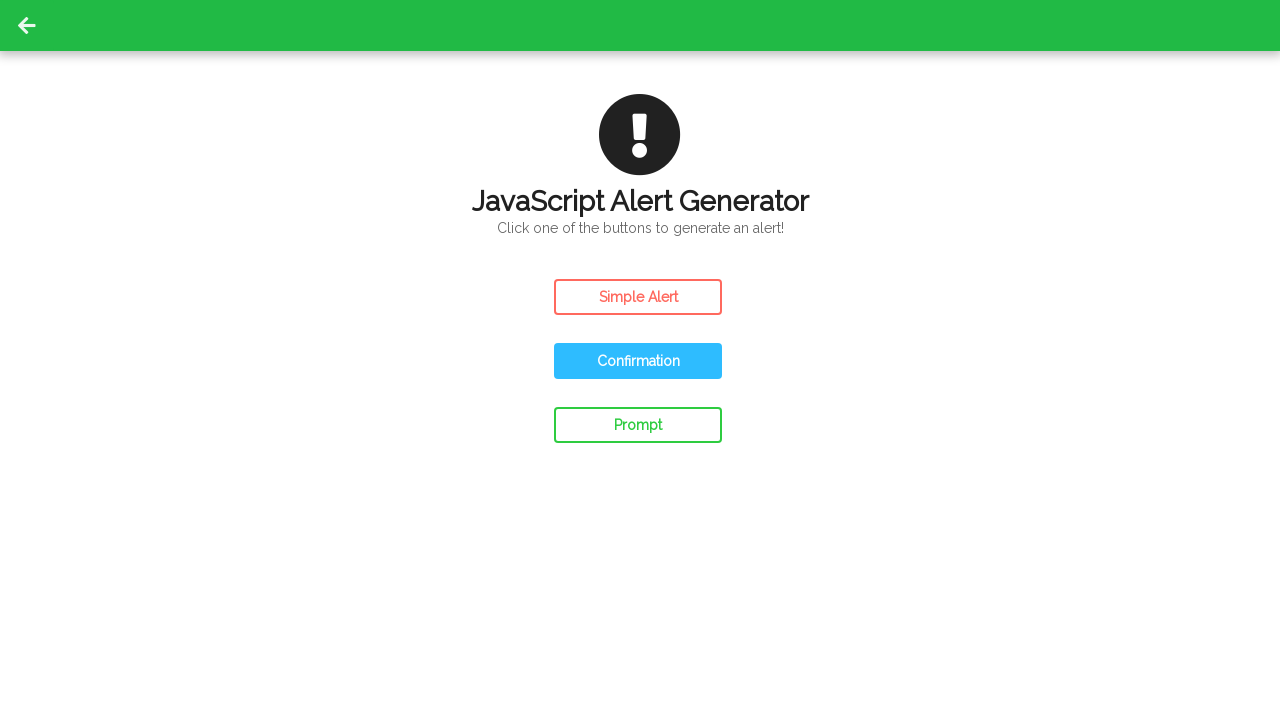

Waited 500ms for result text to update after dismissing confirmation dialog
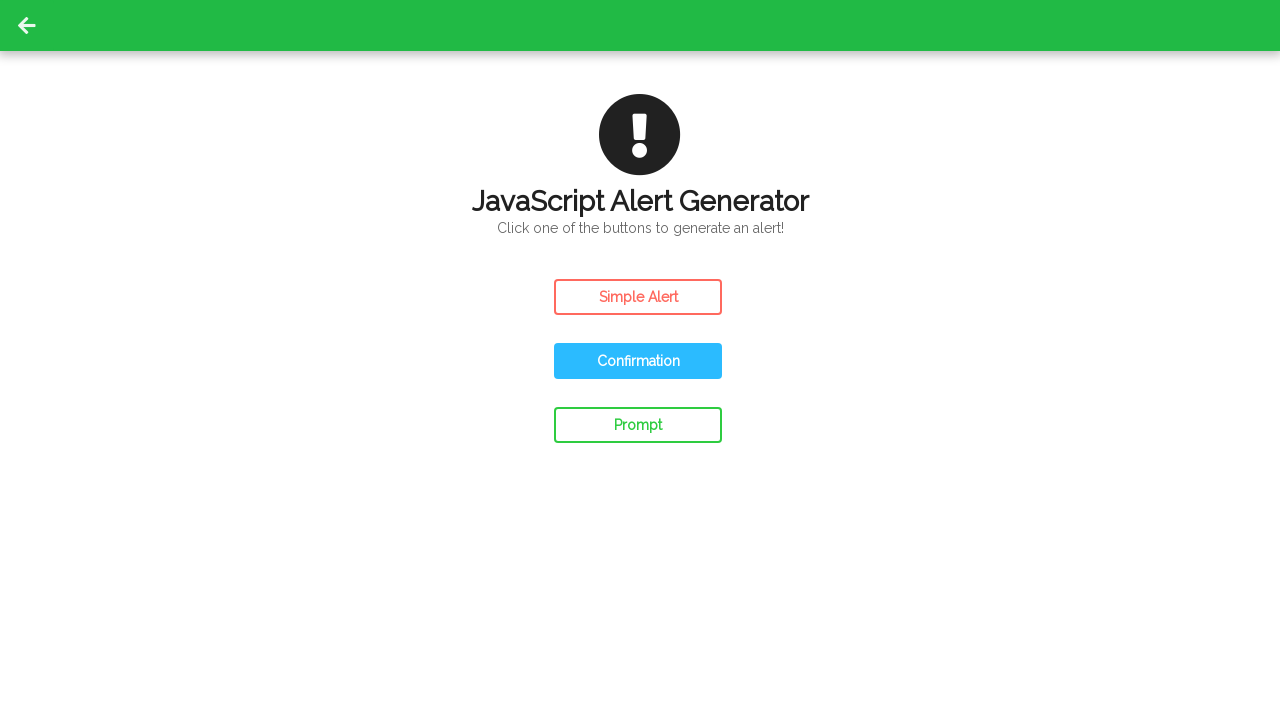

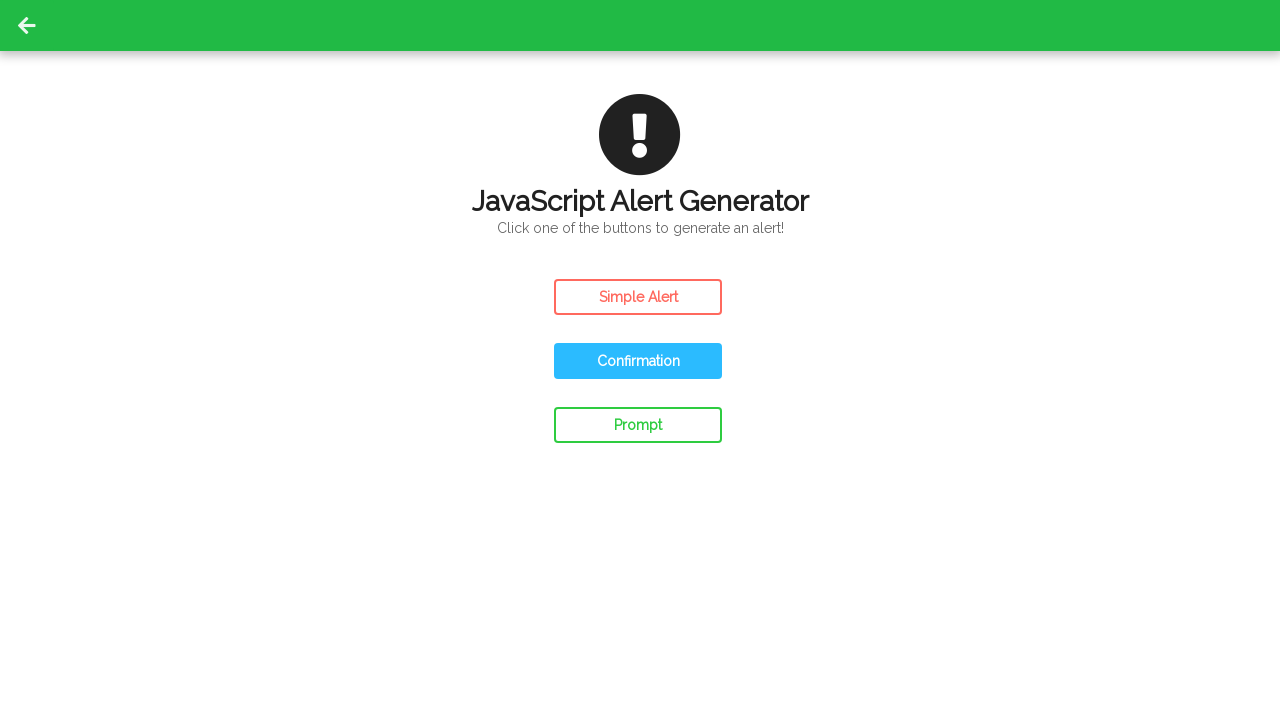